Tests the Contact link by clicking it and verifying the contact form modal opens with the correct title

Starting URL: https://www.demoblaze.com/index.html

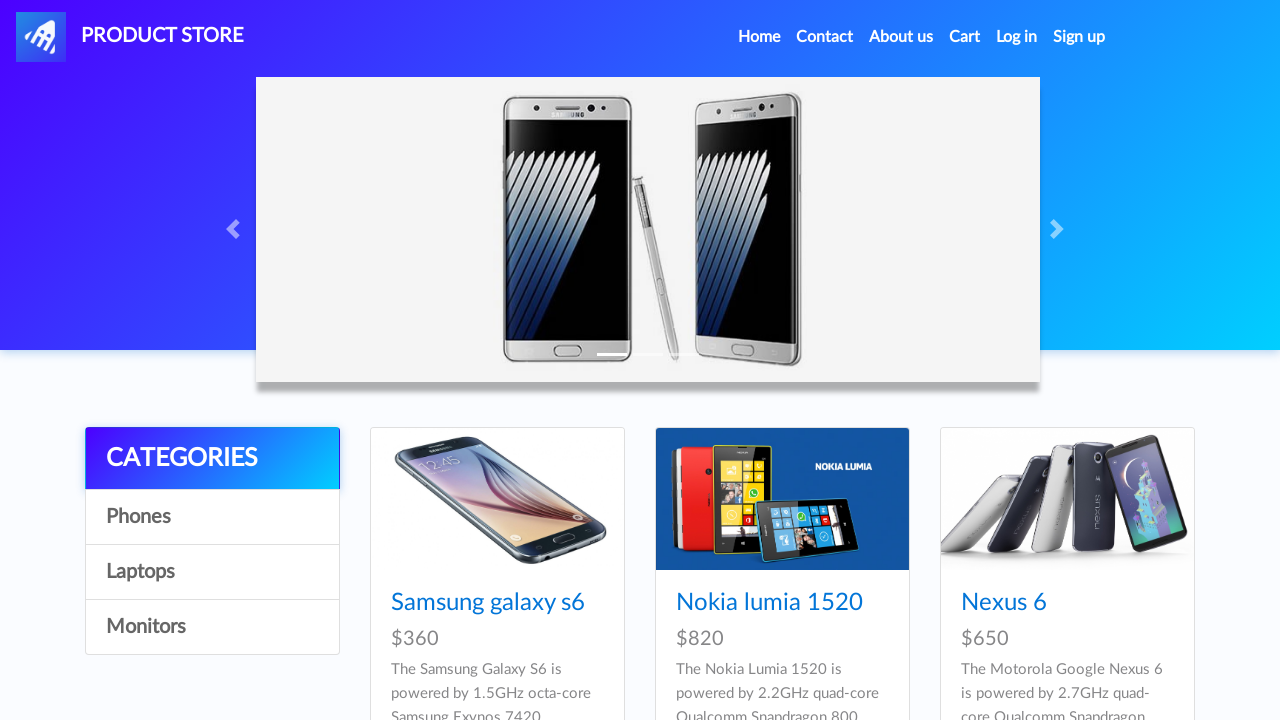

Clicked the Contact link at (825, 37) on a:has-text('Contact')
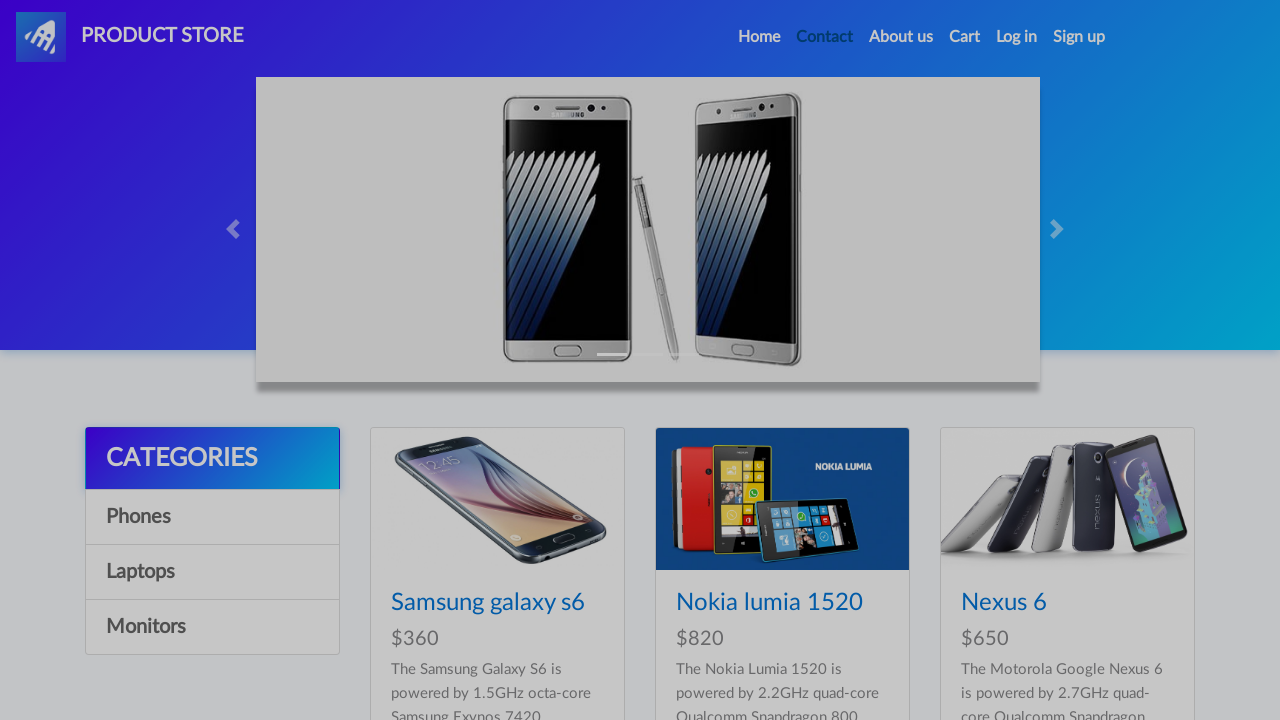

Contact modal appeared with title element loaded
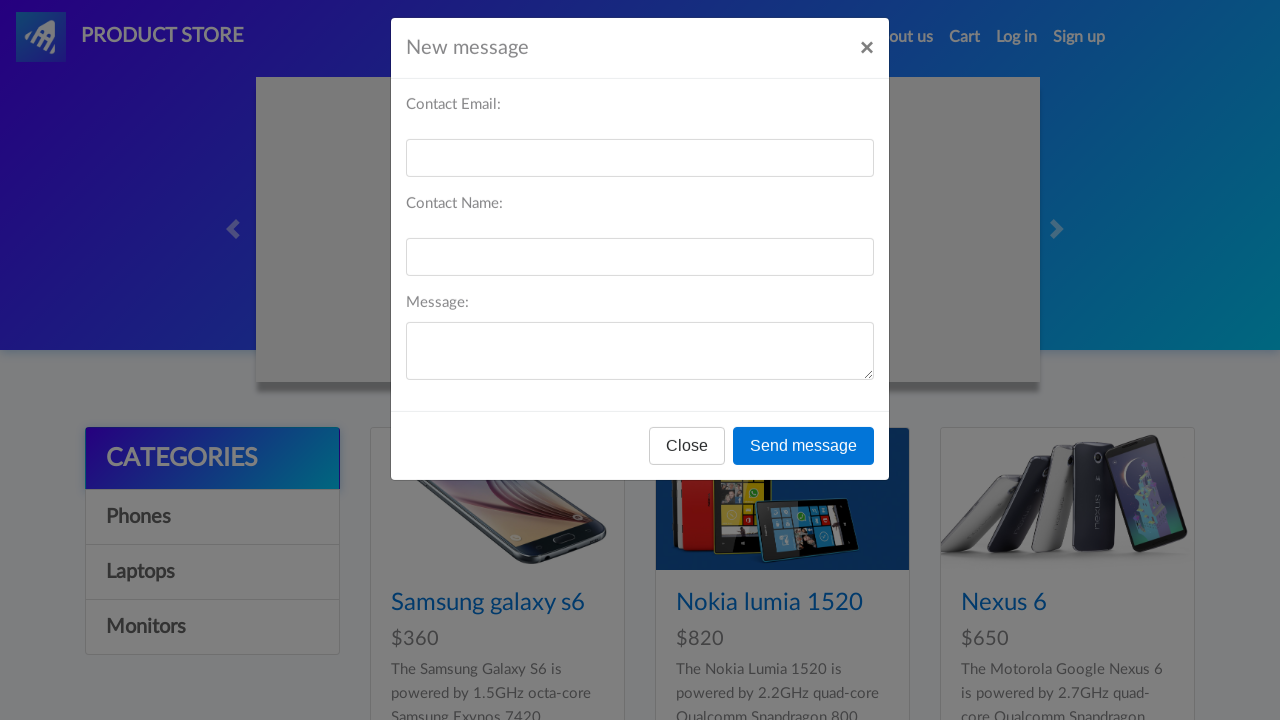

Retrieved modal title text: 'New message'
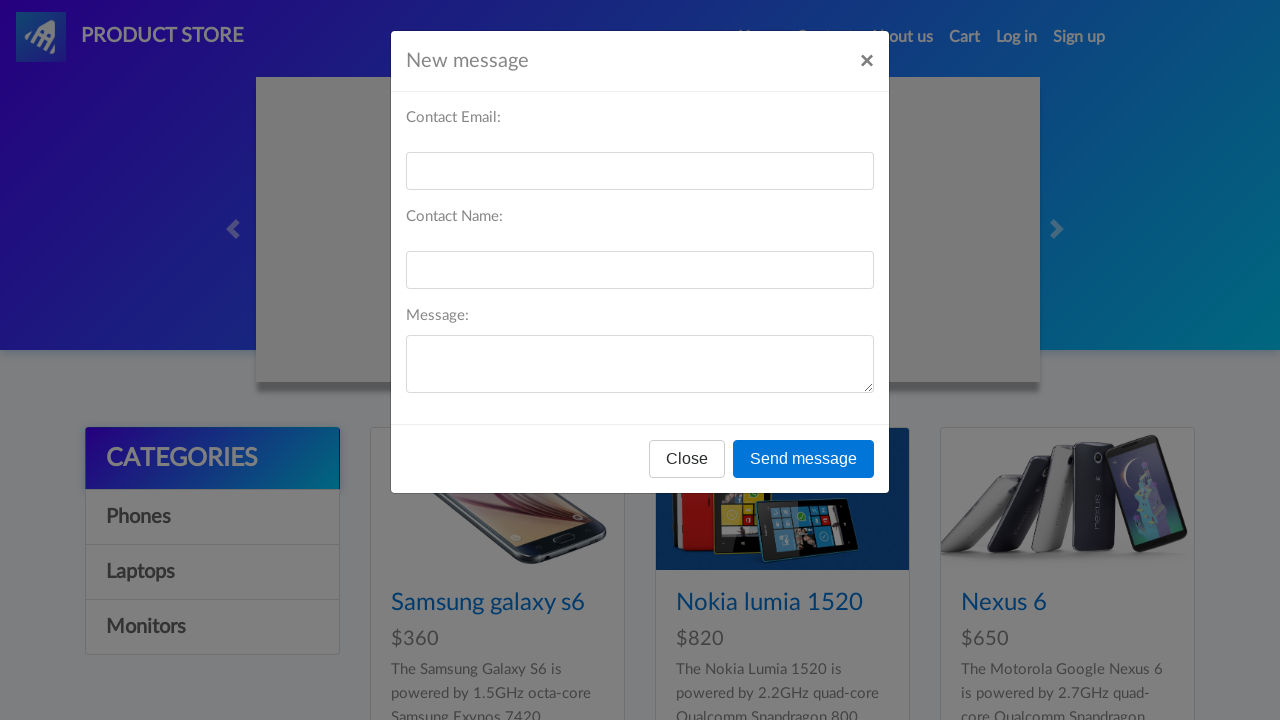

Verified modal title is 'New message'
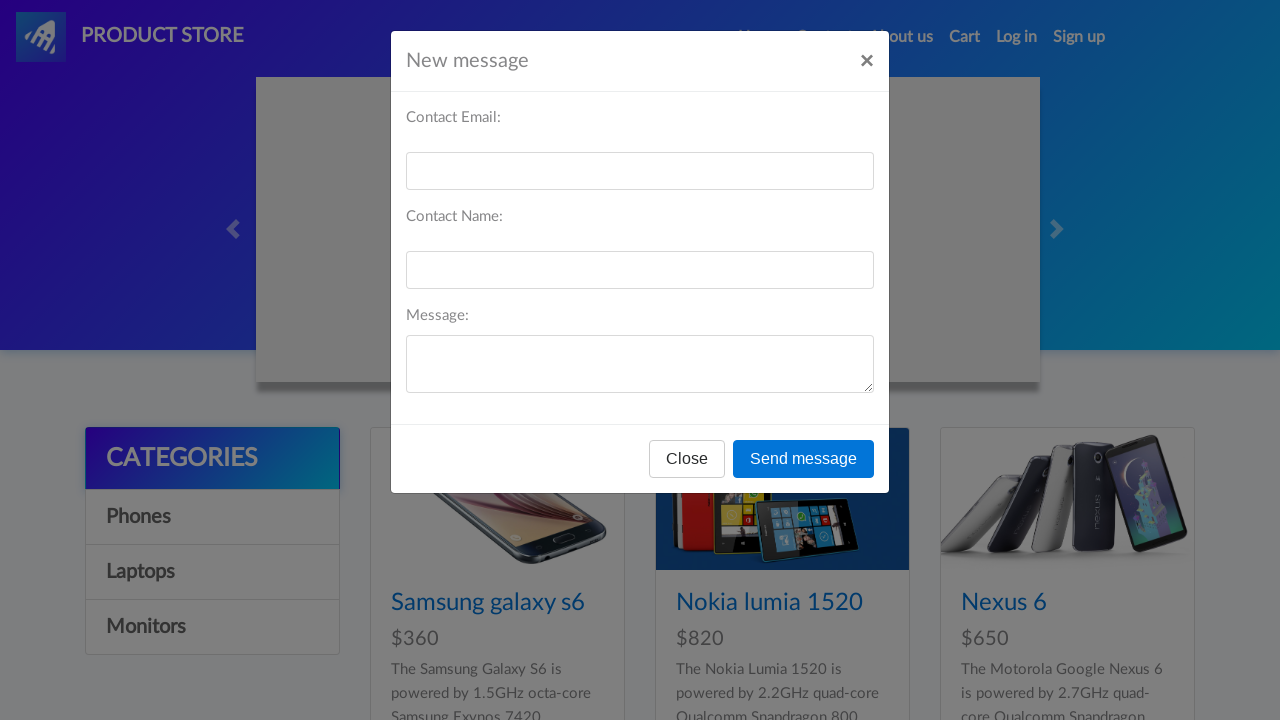

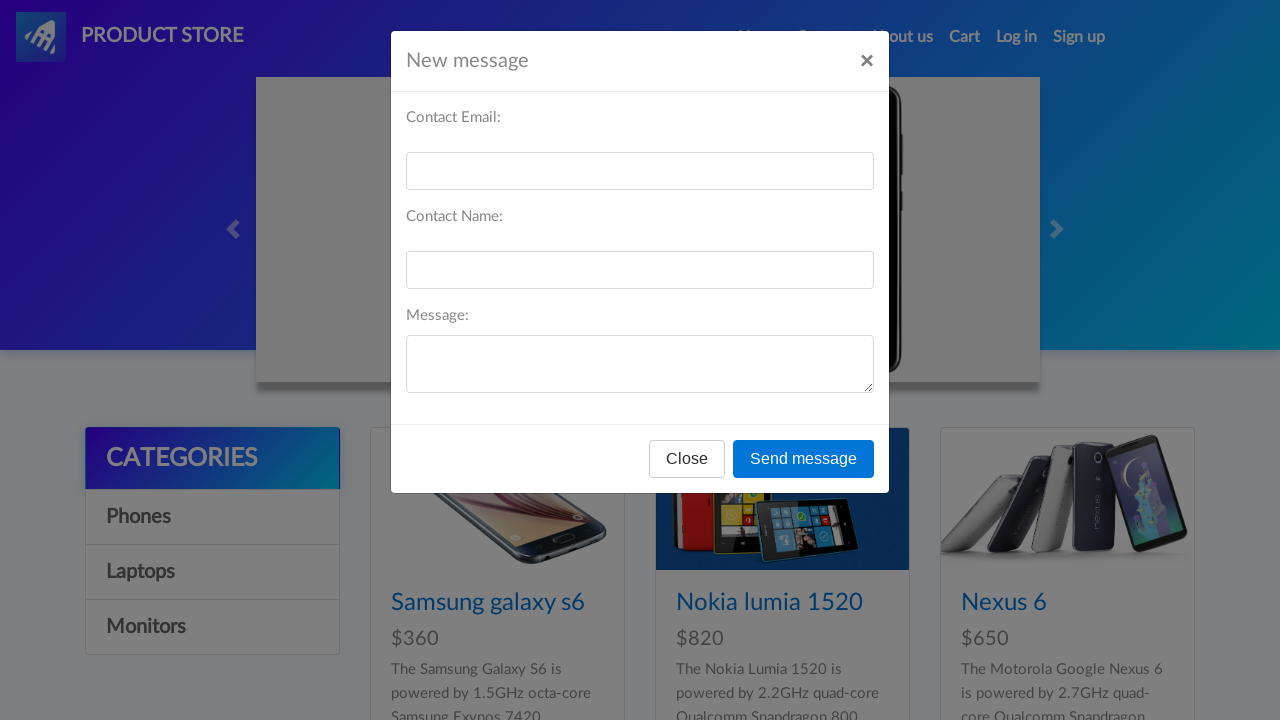